Tests form validation with empty name field

Starting URL: https://docs.google.com/forms/d/e/1FAIpQLScVG7idLWR8sxNQygSnLuhehUNVFti0FnVviWCSjDh-JNhsMA/viewform

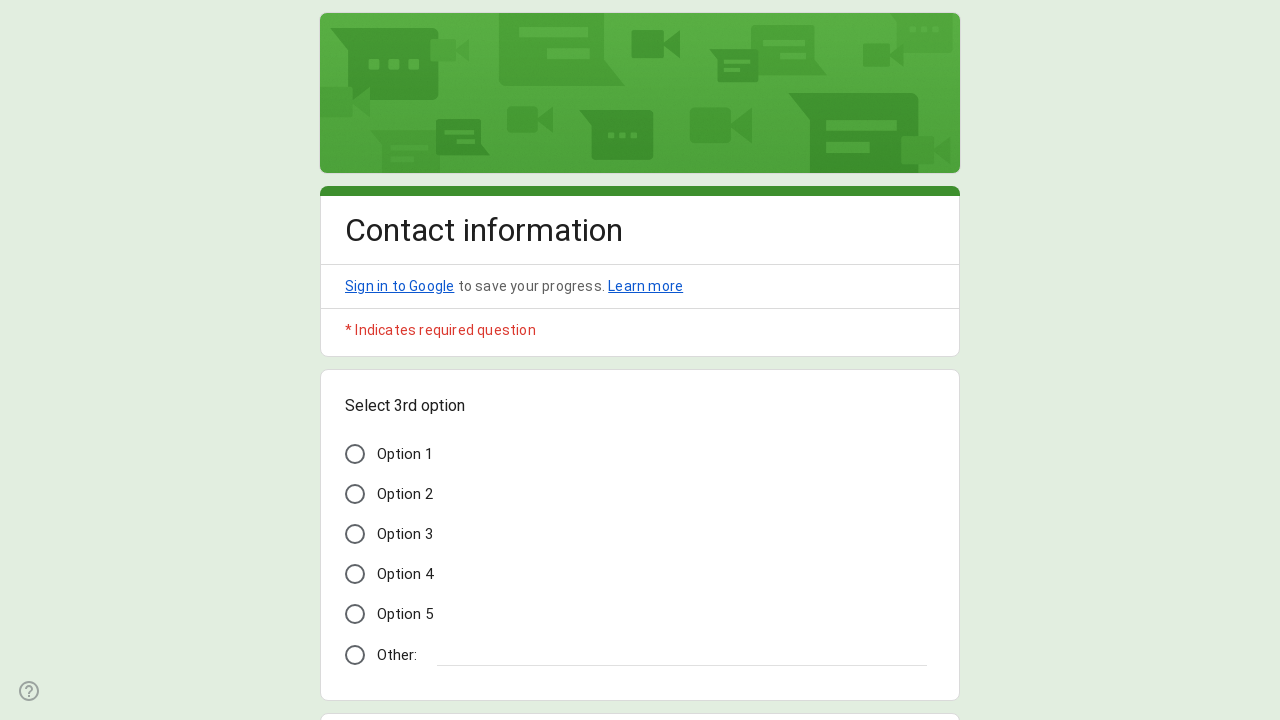

Navigated to Google Form for negative test
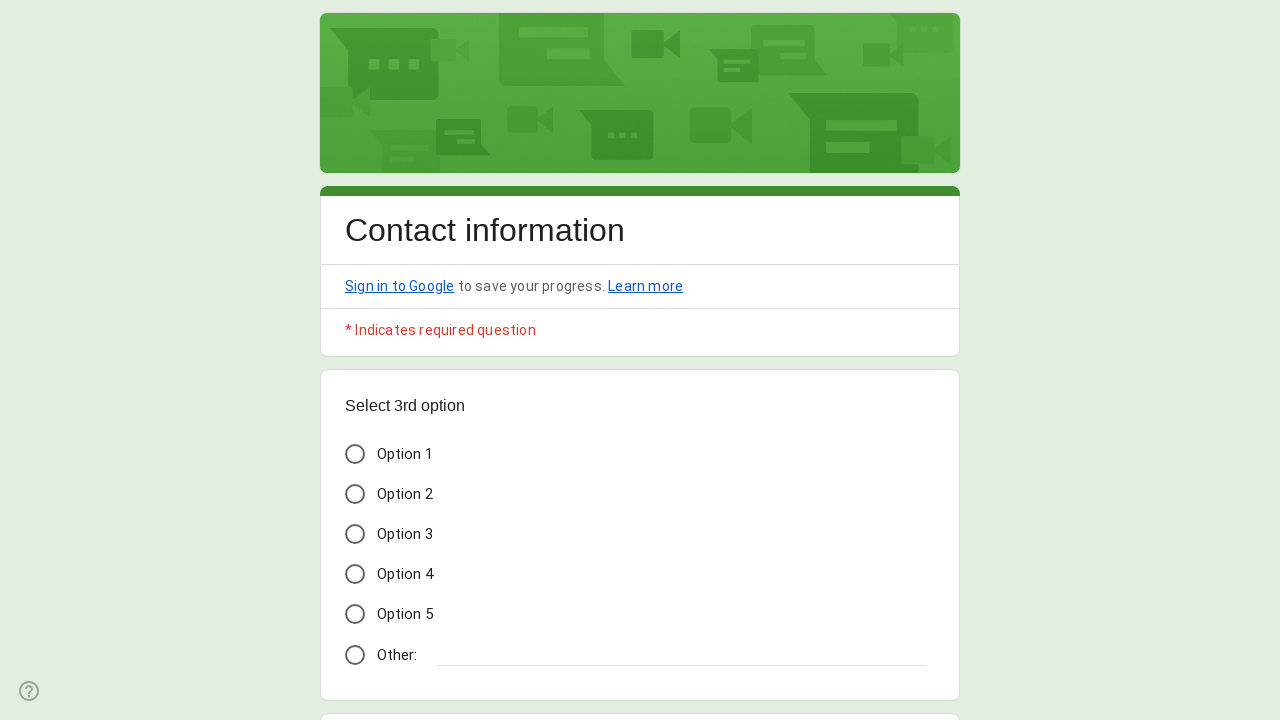

Left name field empty (testing validation) on //*[@id='mG61Hd']/div[2]/div/div[2]/div[2]/div/div/div[2]/div/div[1]/div/div[1]/
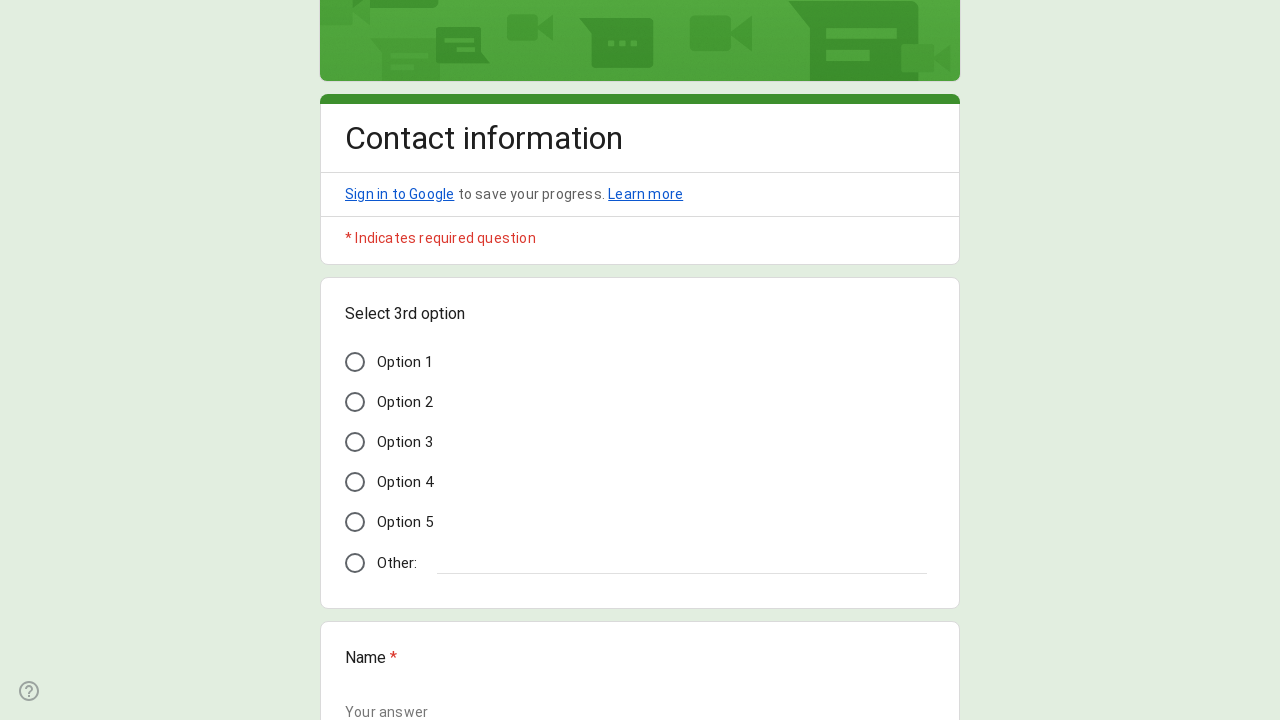

Filled email field with 'test@testdomain.com' on //*[@id='mG61Hd']/div[2]/div/div[2]/div[3]/div/div/div[2]/div/div[1]/div/div[1]/
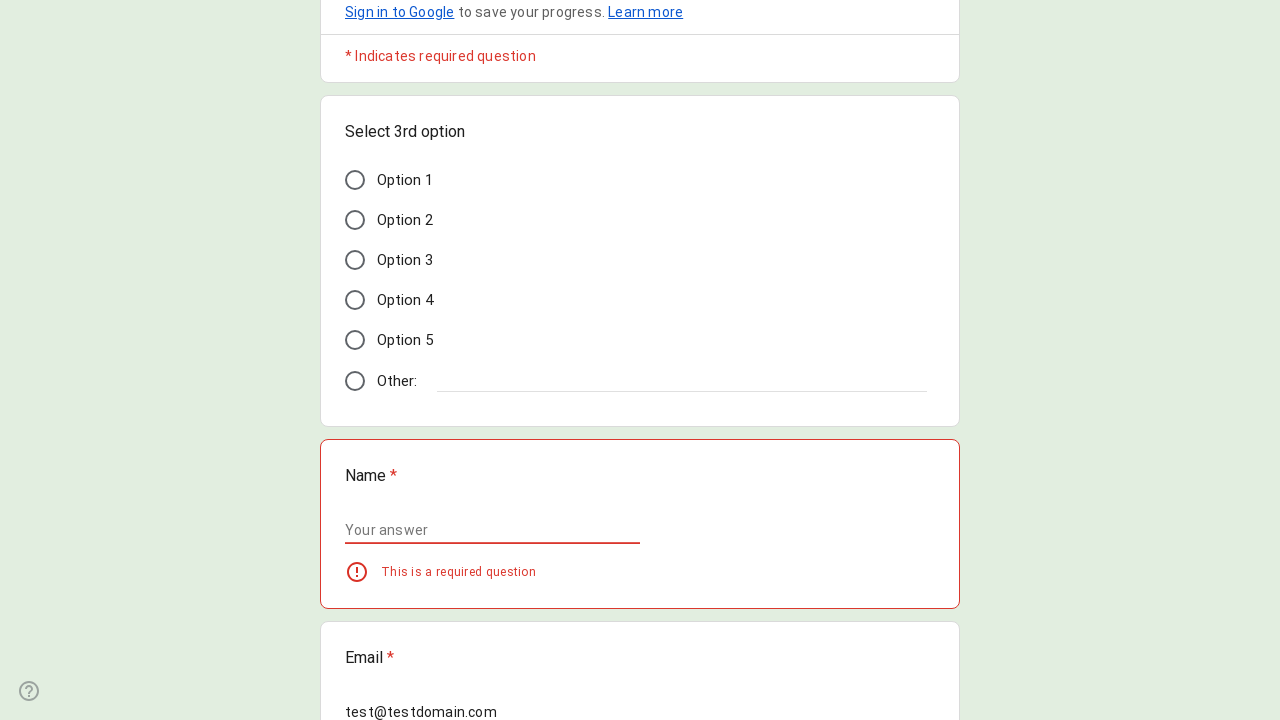

Filled address field with 'test address' on //*[@id='mG61Hd']/div[2]/div/div[2]/div[4]/div/div/div[2]/div/div[1]/div[2]/text
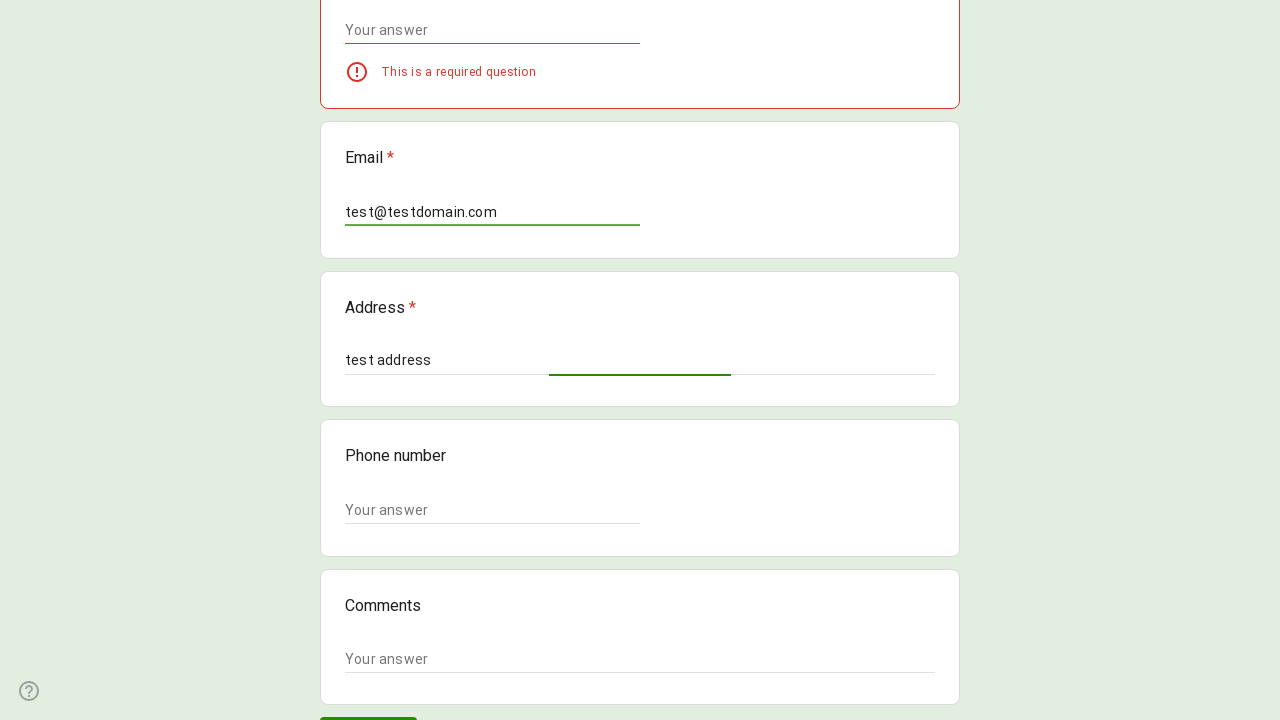

Clicked submit button to test form validation with empty name field at (368, 702) on xpath=//*[@id='mG61Hd']/div[2]/div/div[3]/div[1]/div[1]/div/span/span
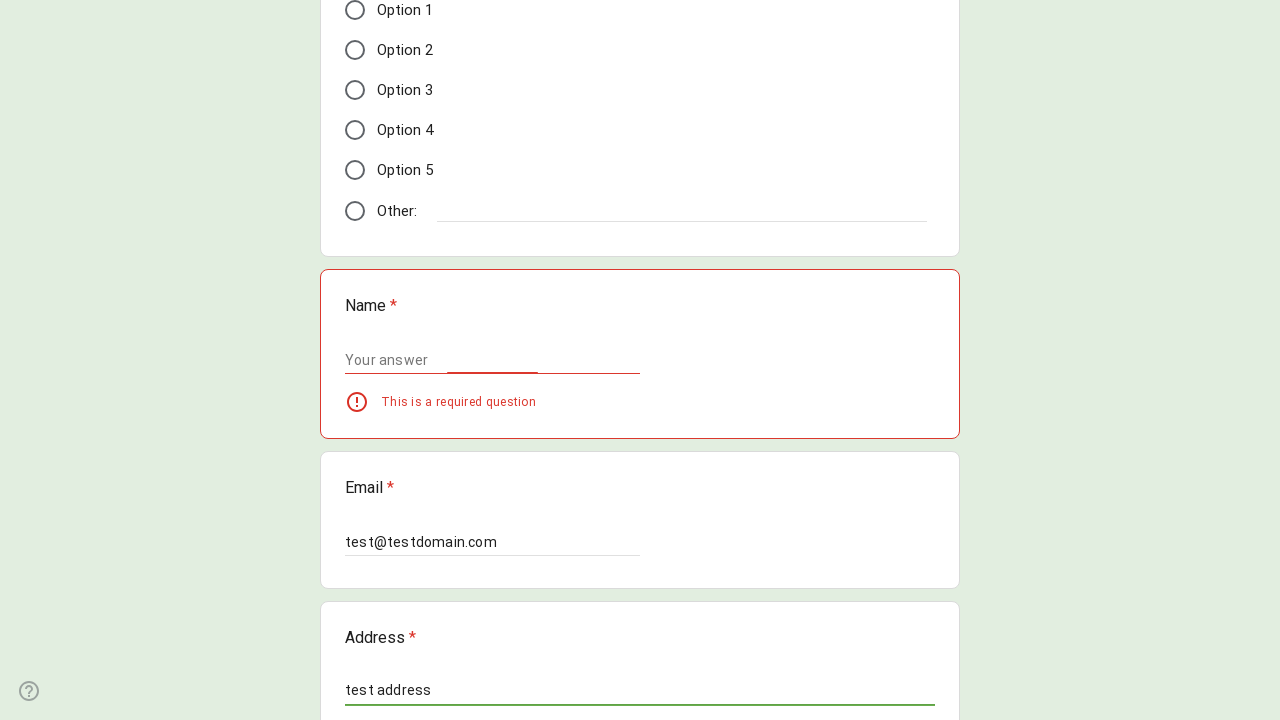

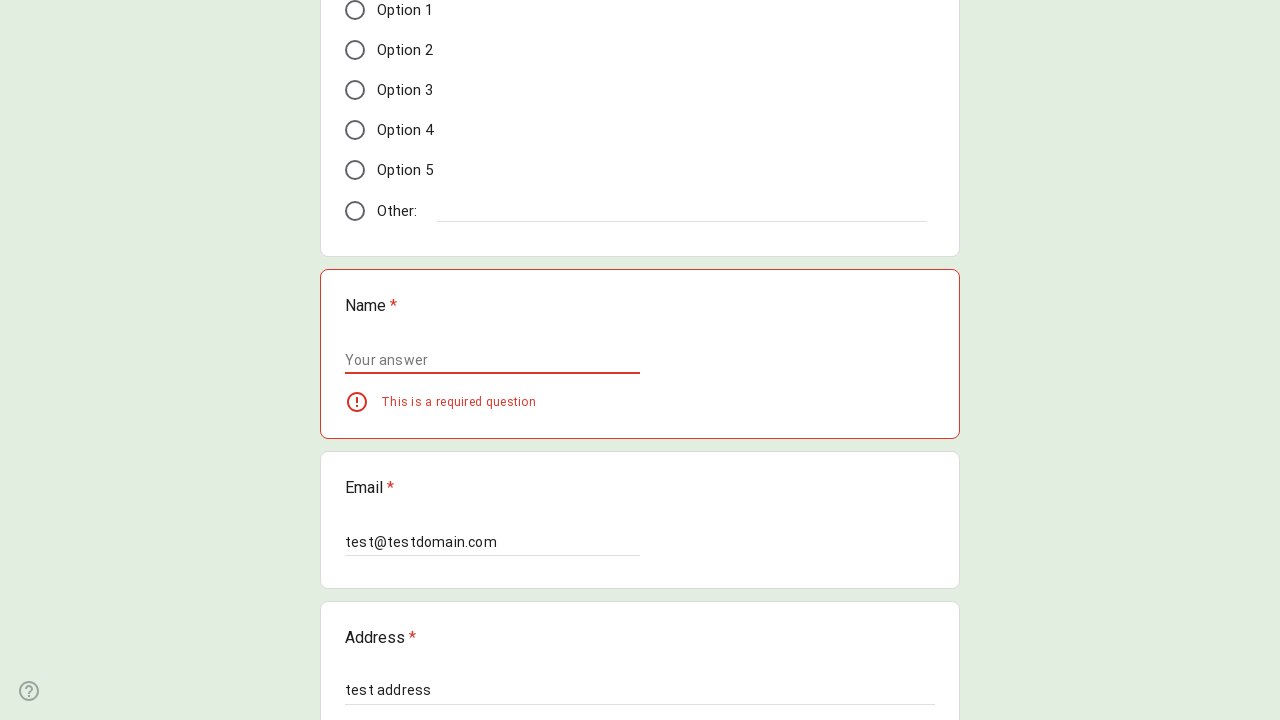